Navigates to the Scale Up Institute's company listing page for England and verifies that company information elements are displayed on the page.

Starting URL: https://www.scaleupinstitute.org.uk/scaleup-companies-england/

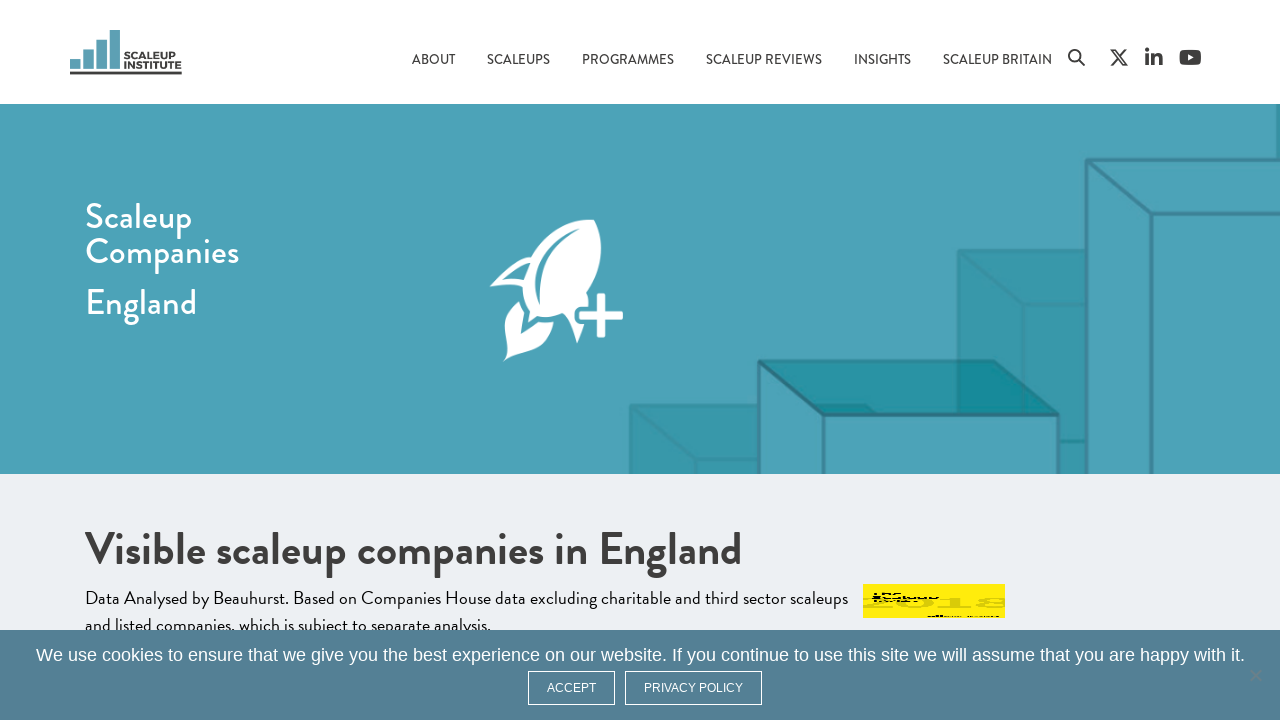

Navigated to Scale Up Institute's company listing page for England
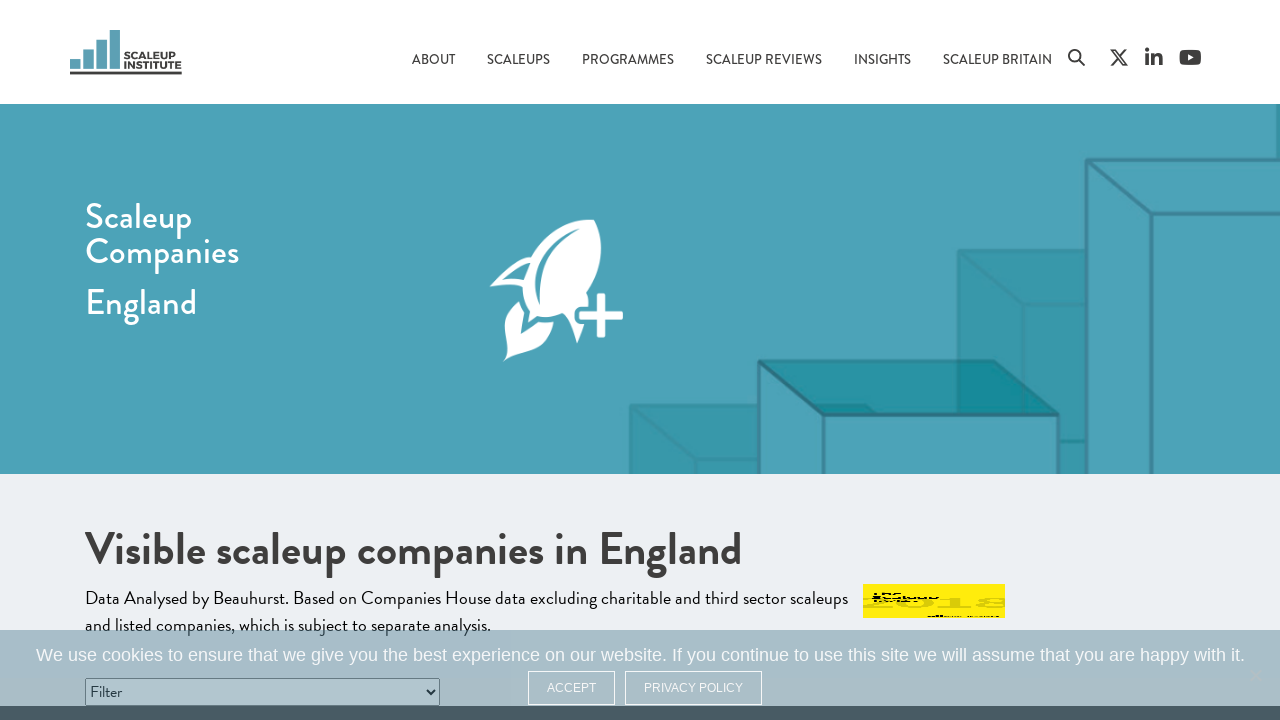

Company information elements loaded on the page
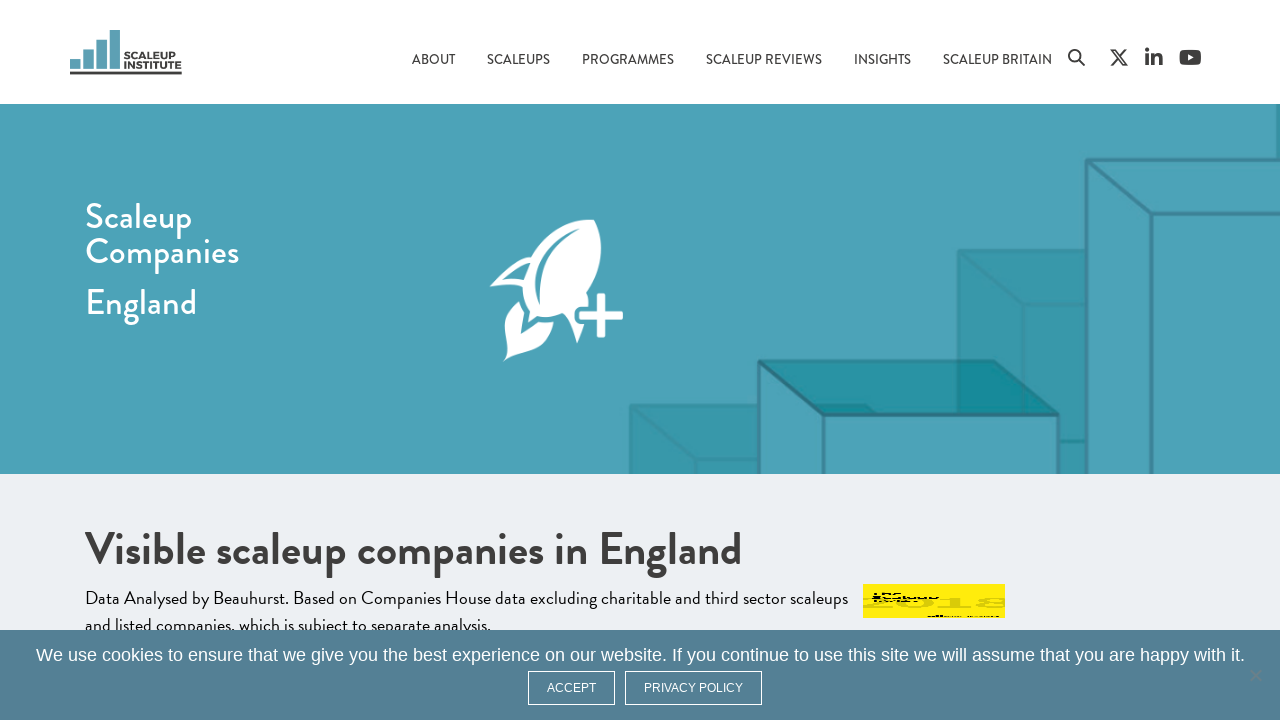

Verified that company information elements are visible on the page
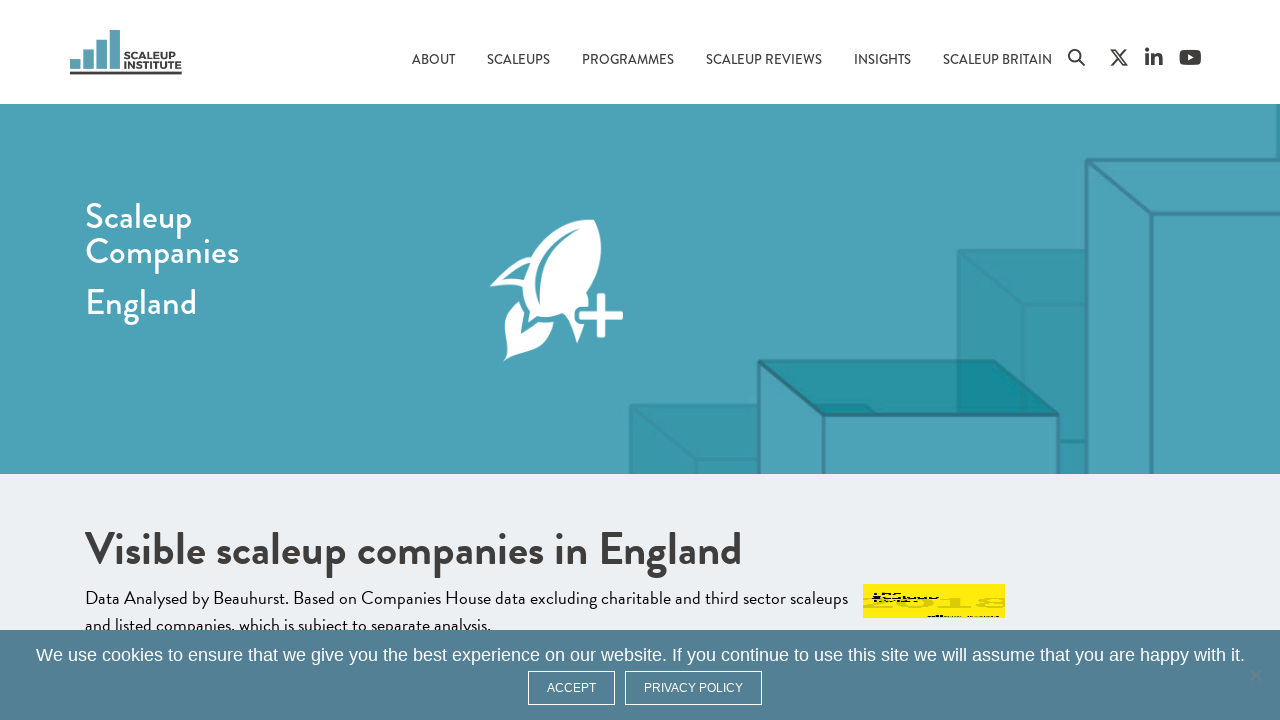

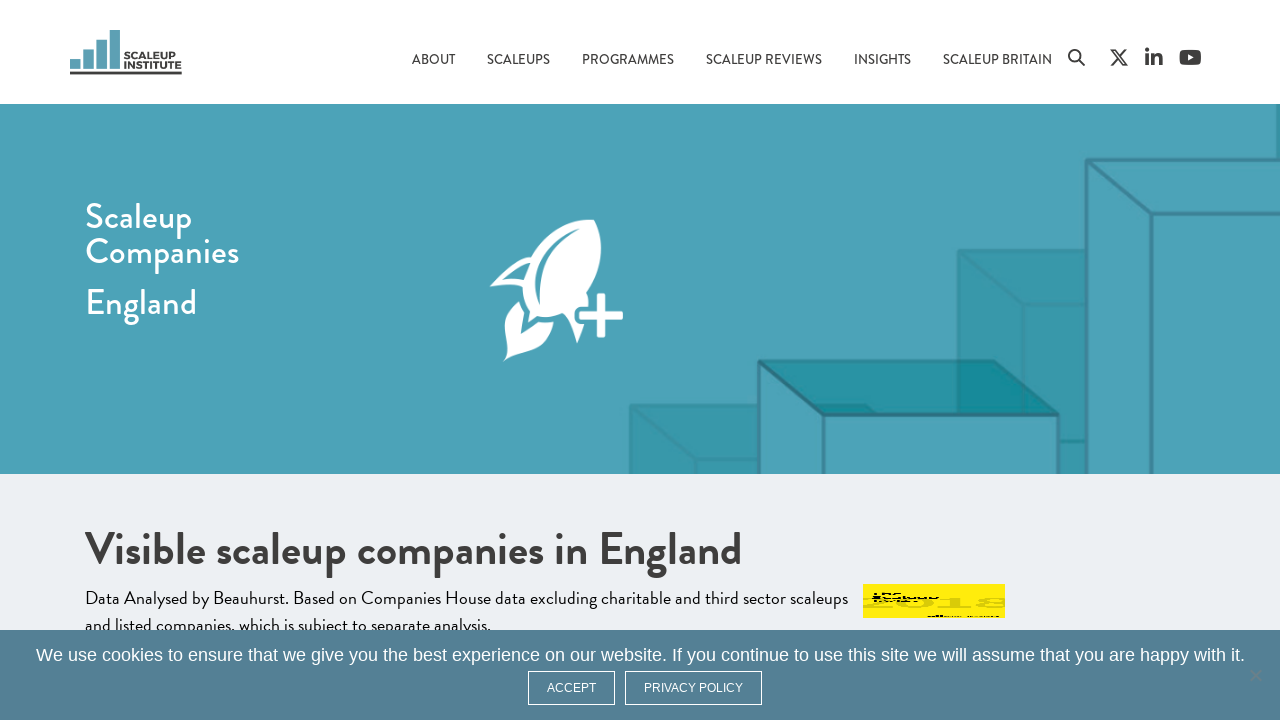